Tests the add-to-cart functionality by clicking add to cart button on a product, verifying cart shows 1 item with correct price, then navigating to cart page to verify subtotal and total amounts.

Starting URL: https://practice.automationtesting.in/

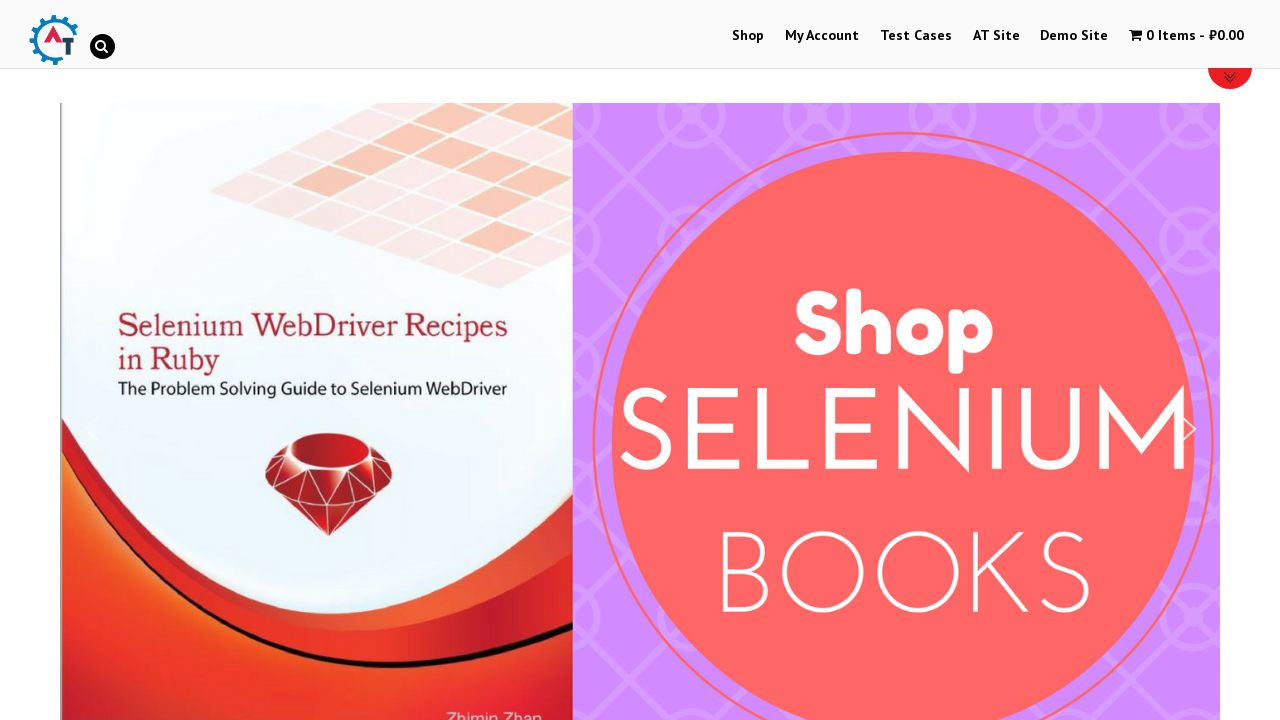

Clicked on Shop menu item at (748, 36) on #menu-item-40
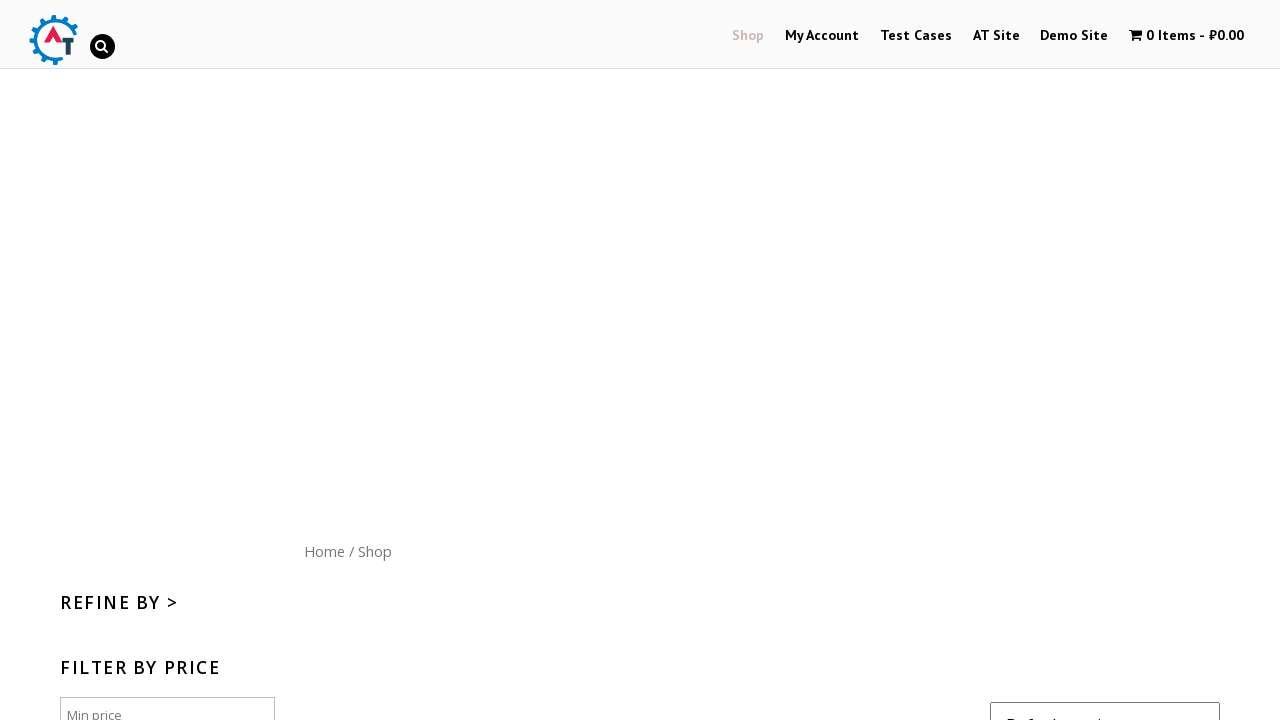

Clicked add to cart button for product ID 182 at (1115, 361) on a[data-product_id='182']
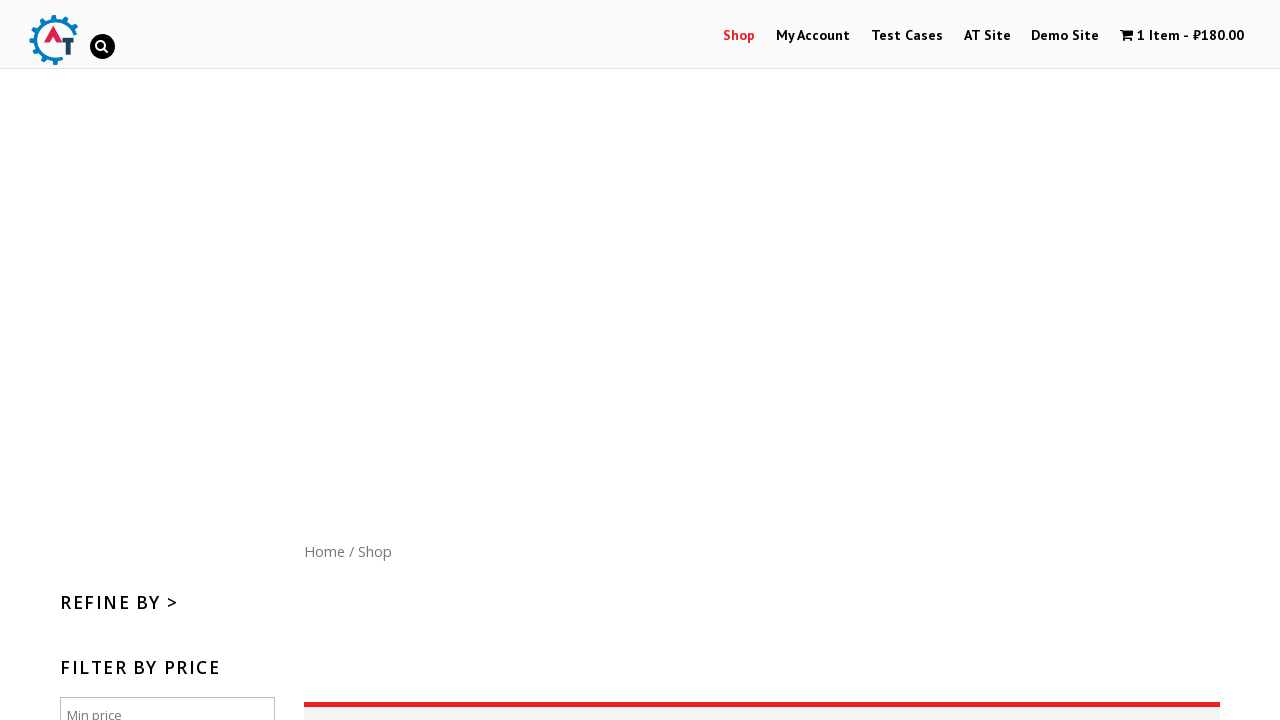

Cart updated and cart contents indicator appeared
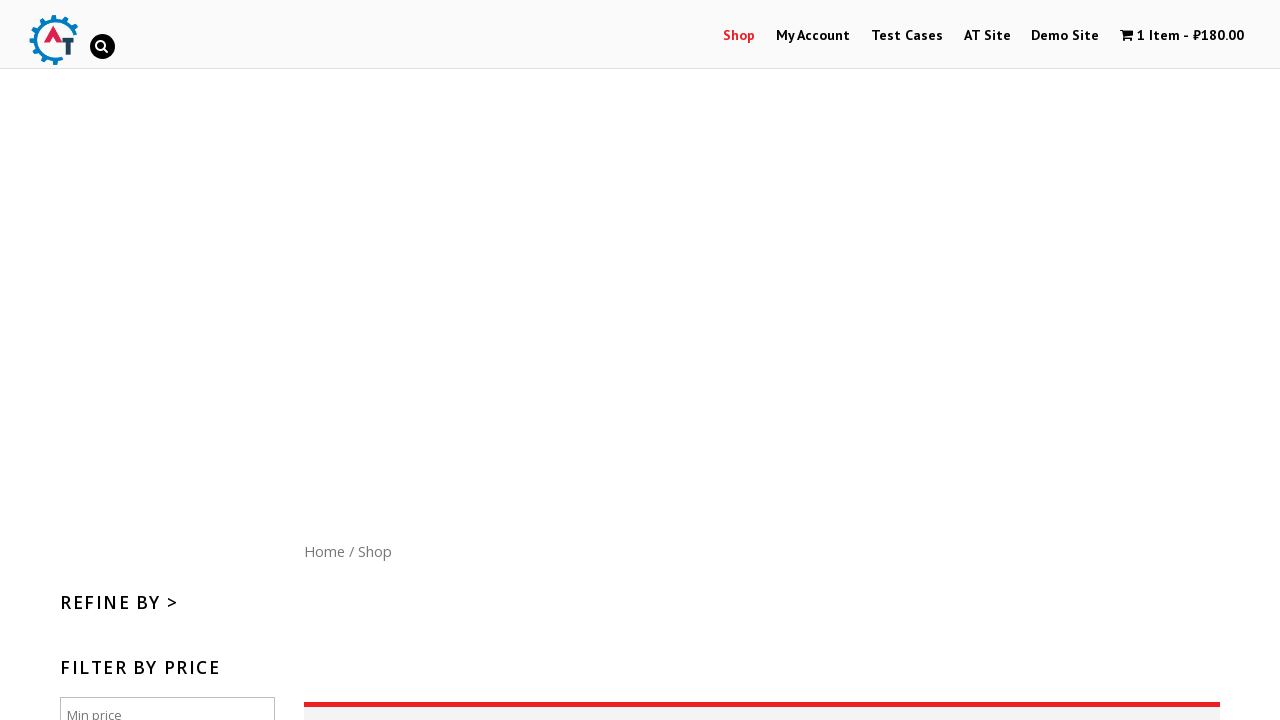

Clicked on cart link to navigate to cart page at (1182, 36) on li a.wpmenucart-contents
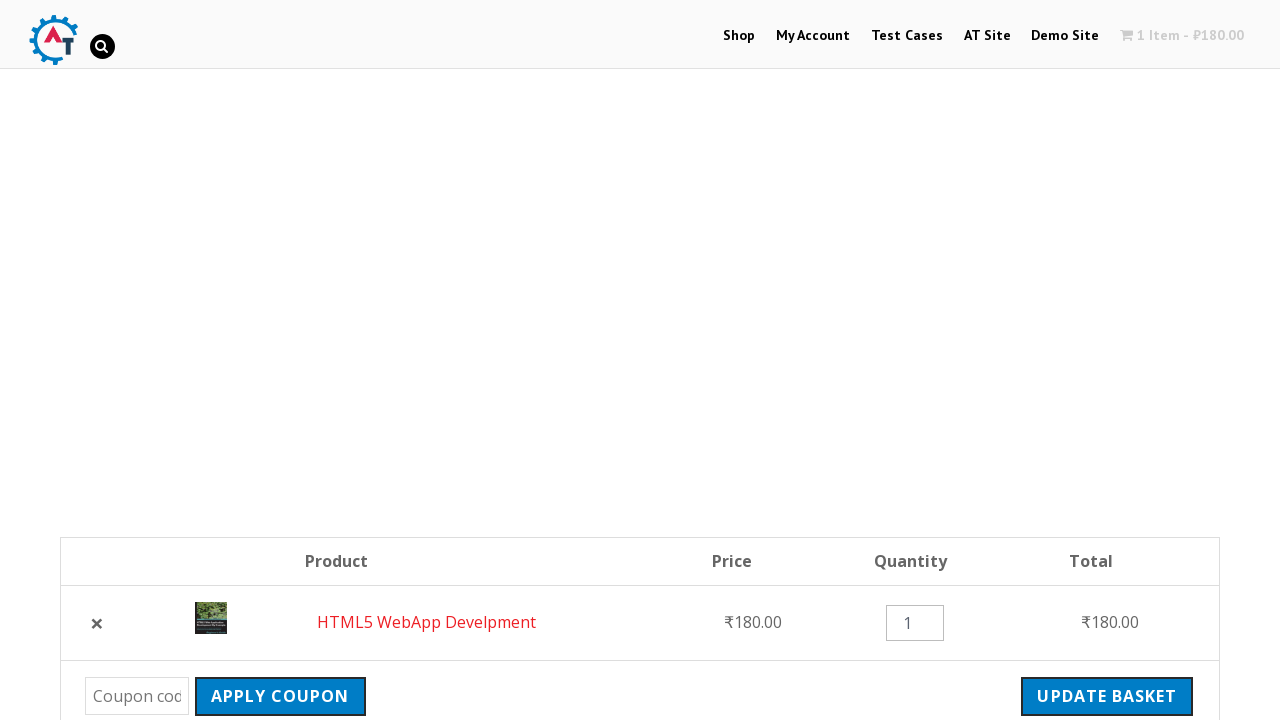

Cart page loaded with subtotal information
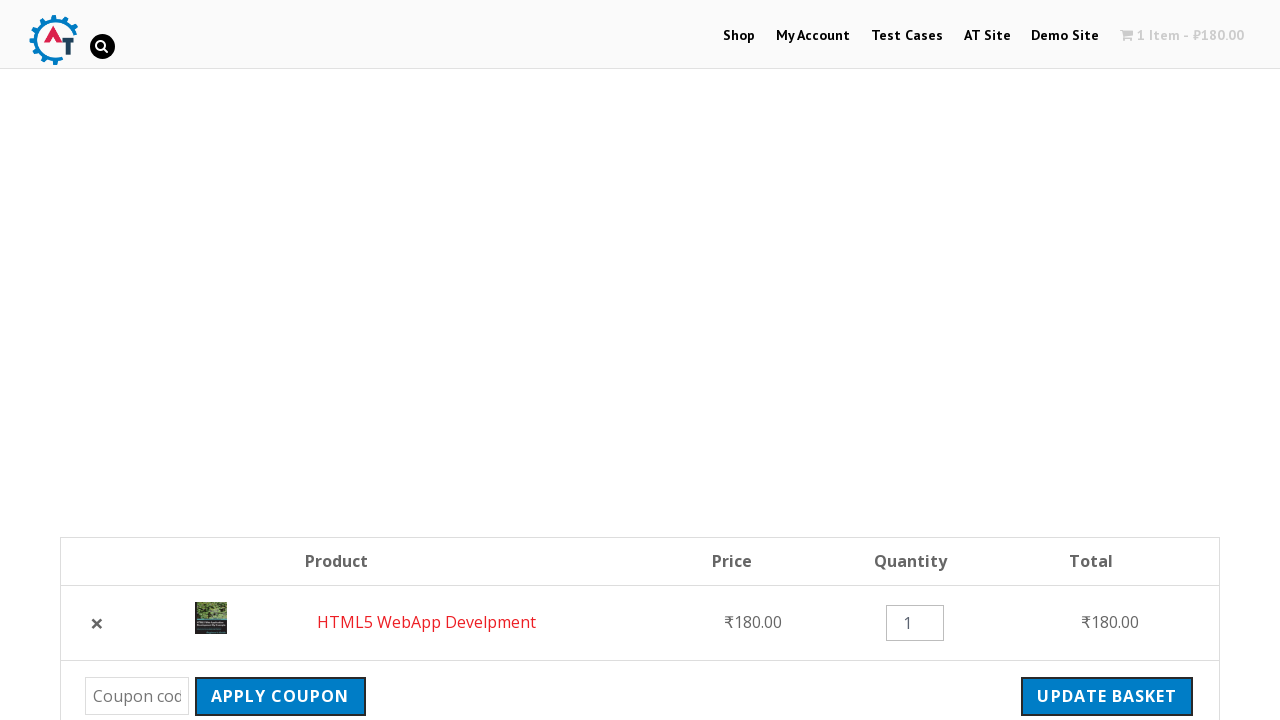

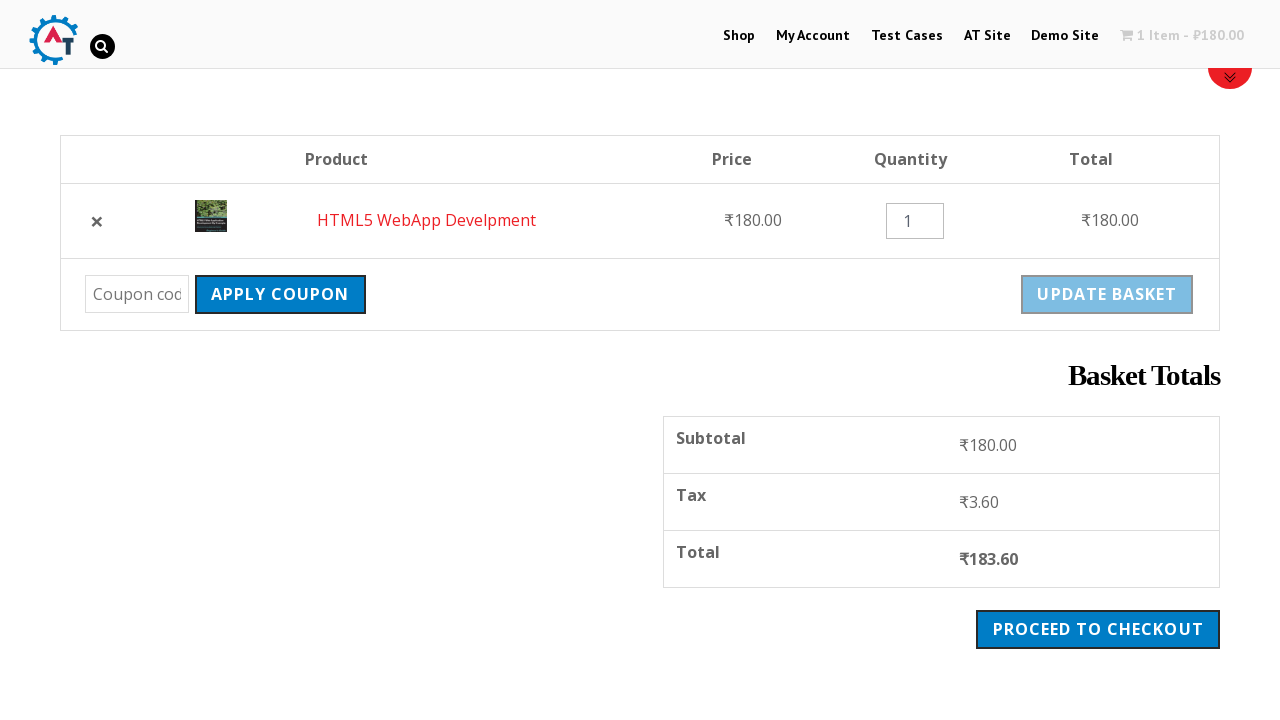